Tests multiple windows functionality by clicking a link that opens a new window and verifying the new page

Starting URL: https://the-internet.herokuapp.com/

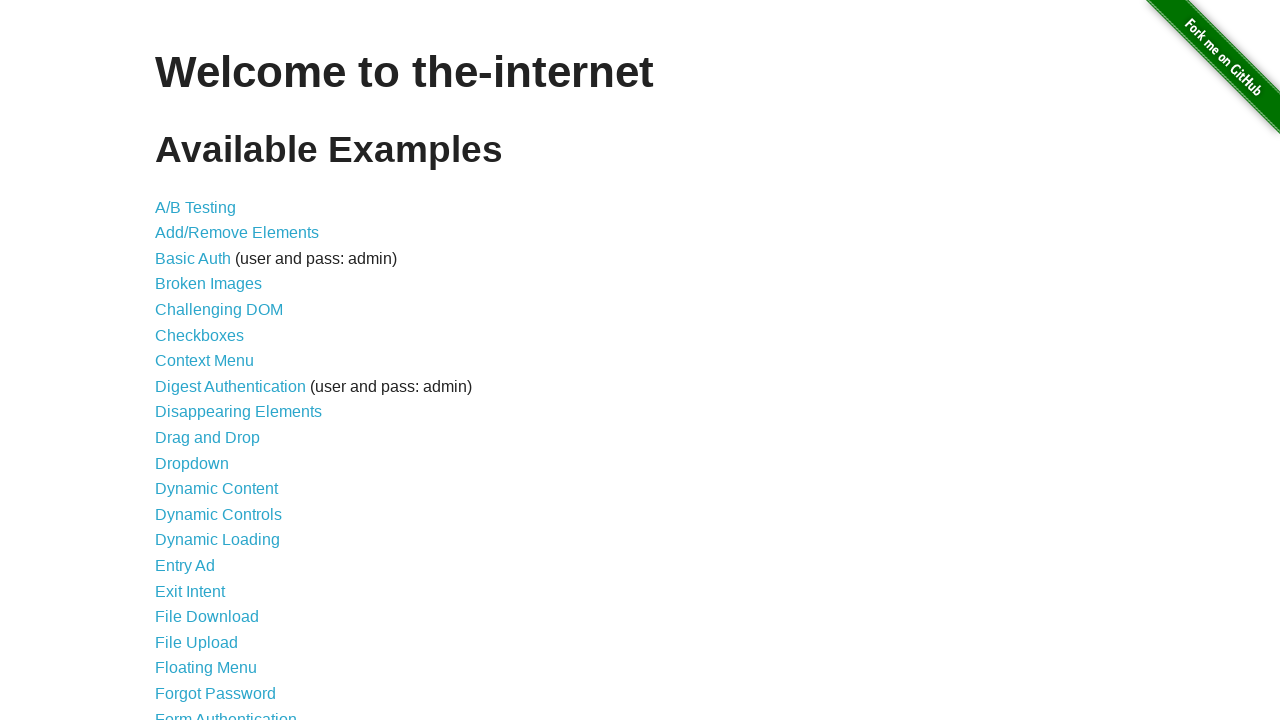

Clicked on 'Multiple Windows' link at (218, 369) on internal:role=link[name="Multiple Windows"i]
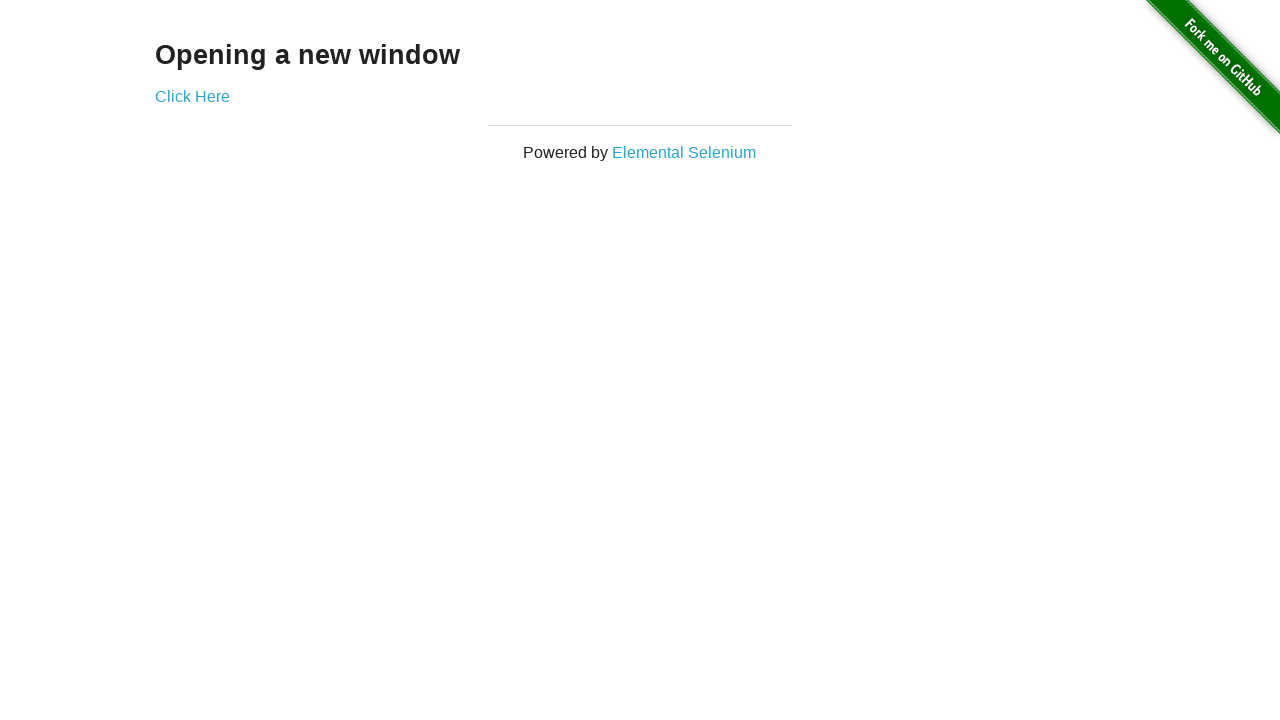

Clicked 'Click Here' link to open new window at (192, 96) on internal:role=link[name="Click Here"i]
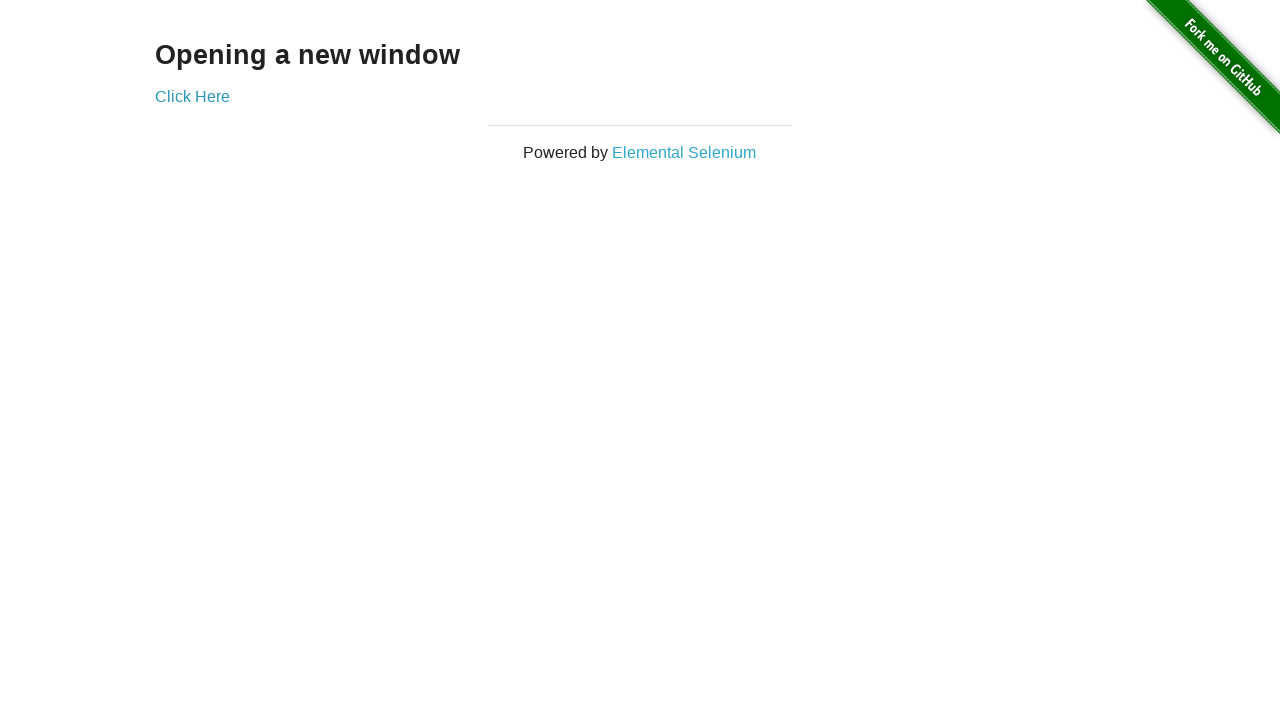

Captured new page/window instance
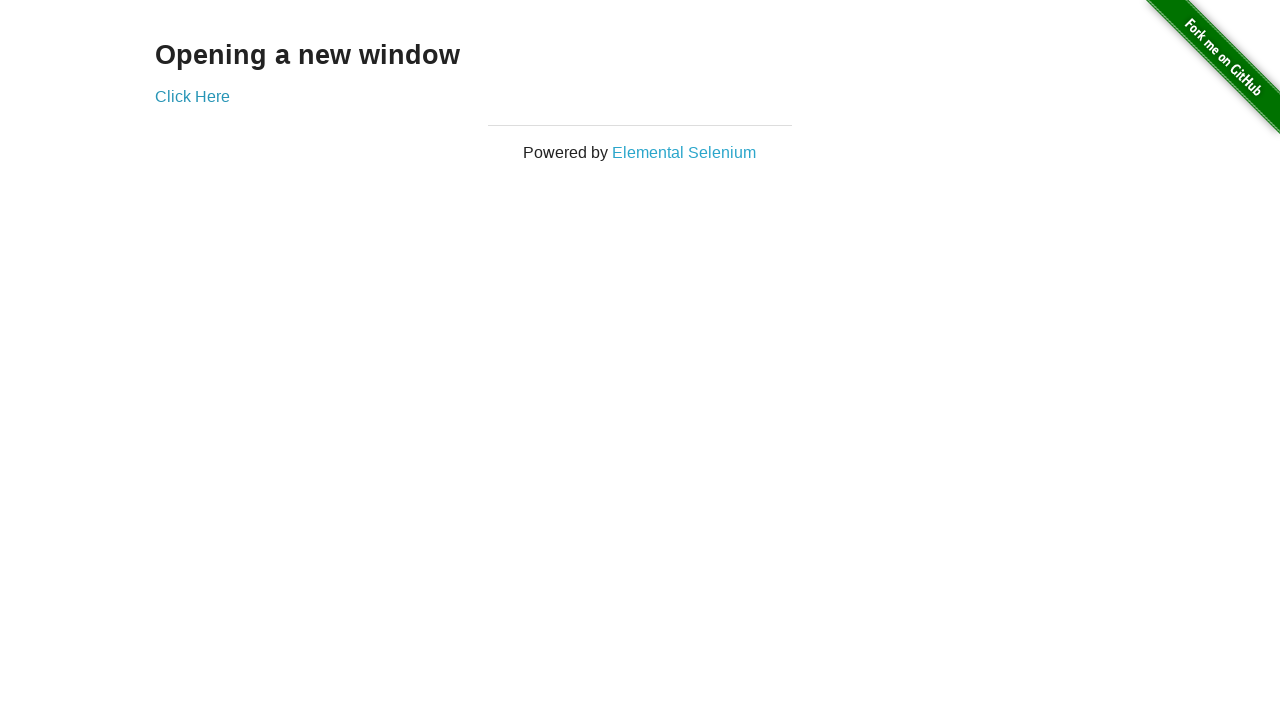

New page loaded successfully
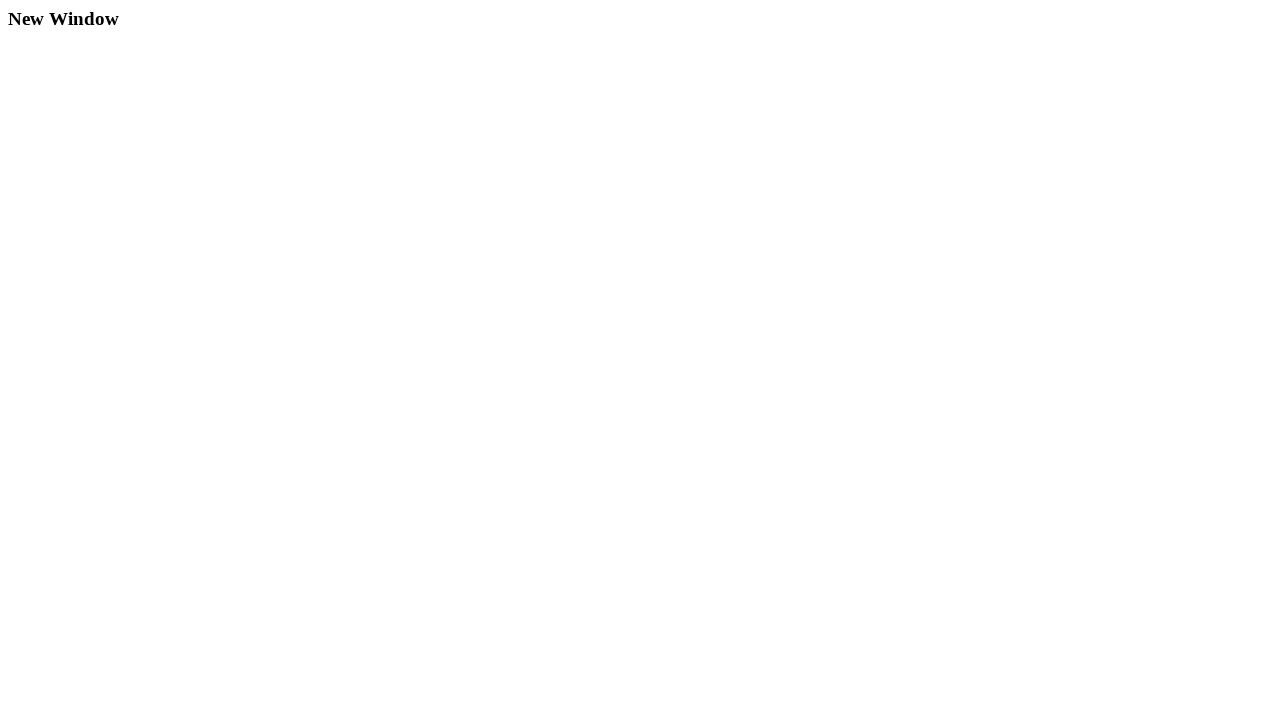

Brought new page to front
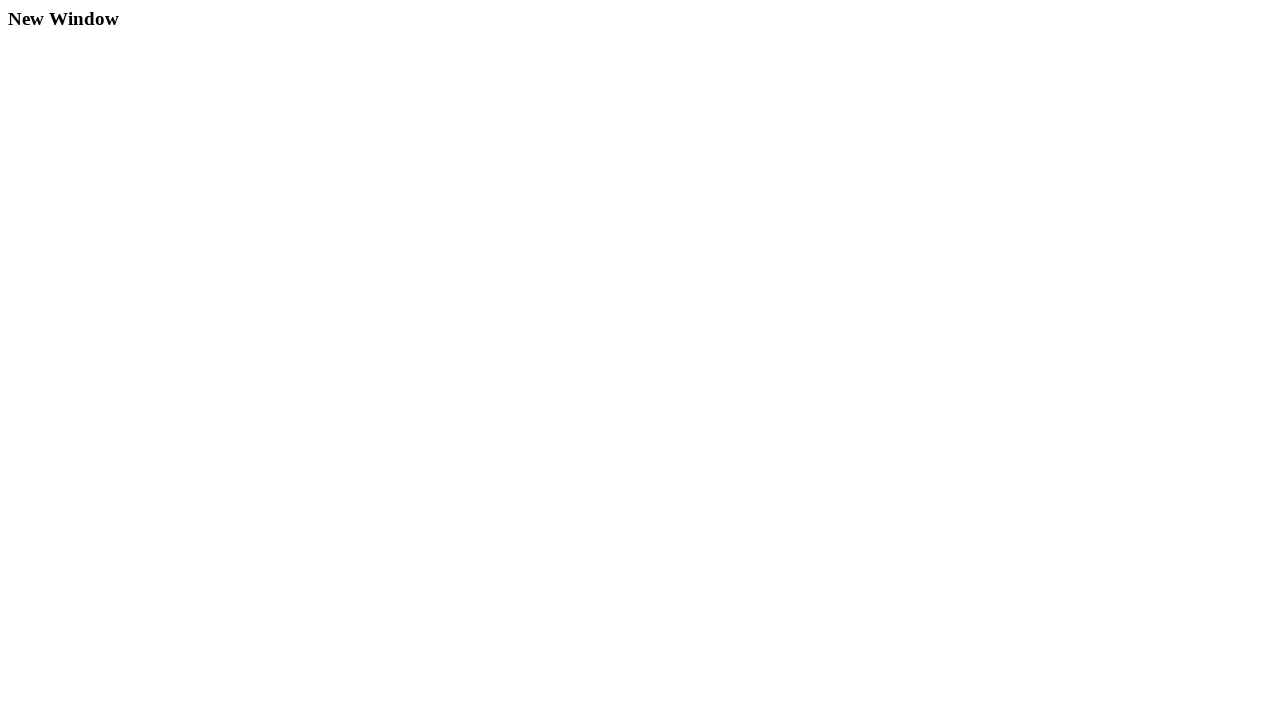

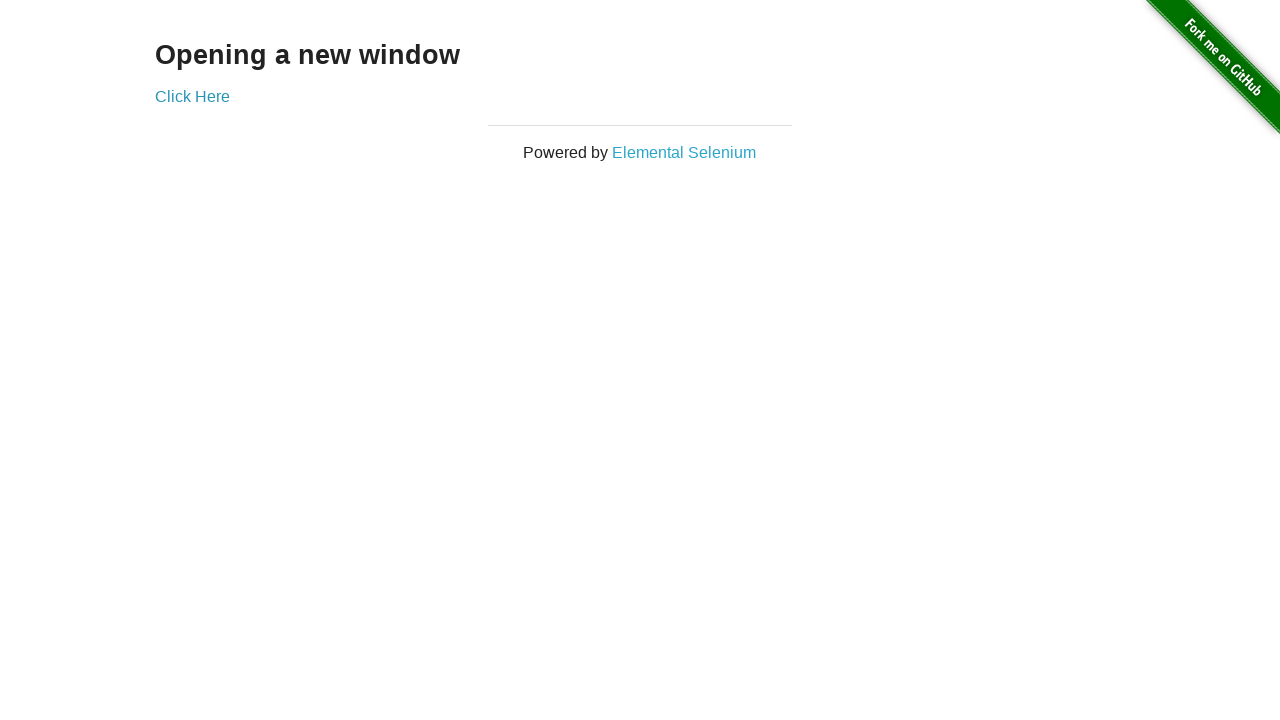